Navigates to CRM Pro website and verifies the page title loads correctly

Starting URL: https://www.crmpro.com

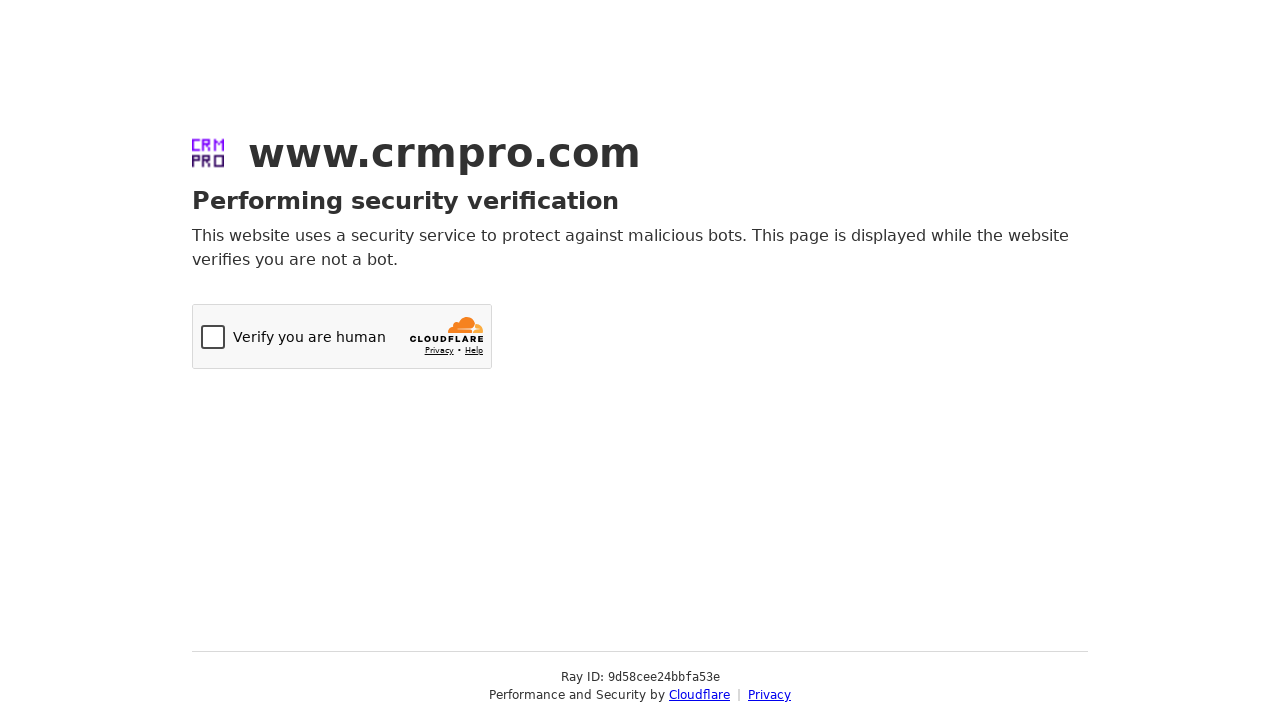

Navigated to CRM Pro website
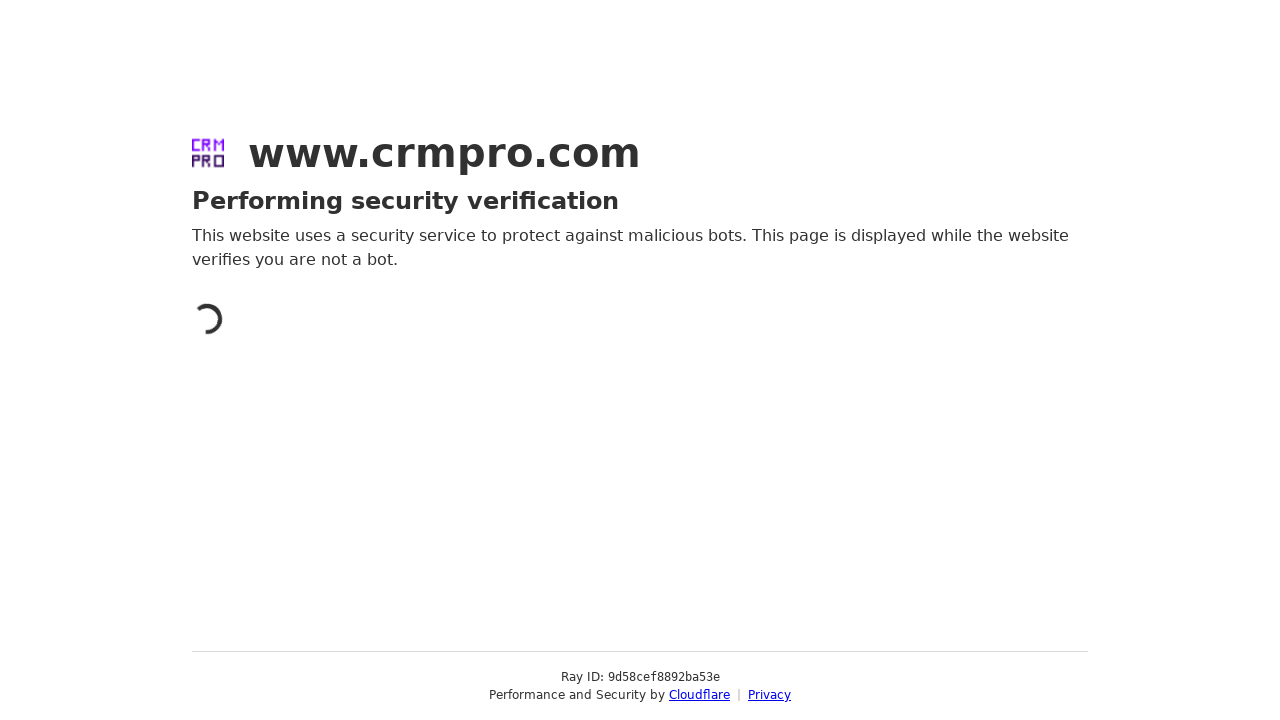

Page loaded - DOM content ready
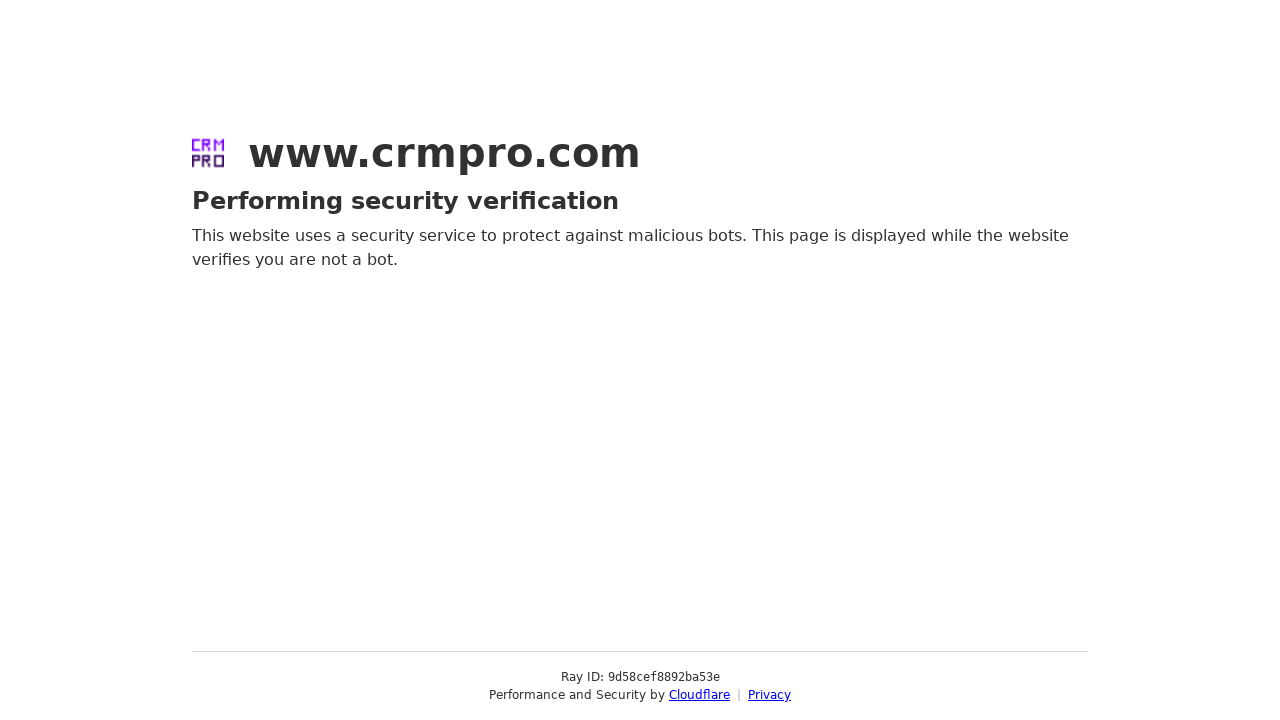

Retrieved page title: 'Just a moment...'
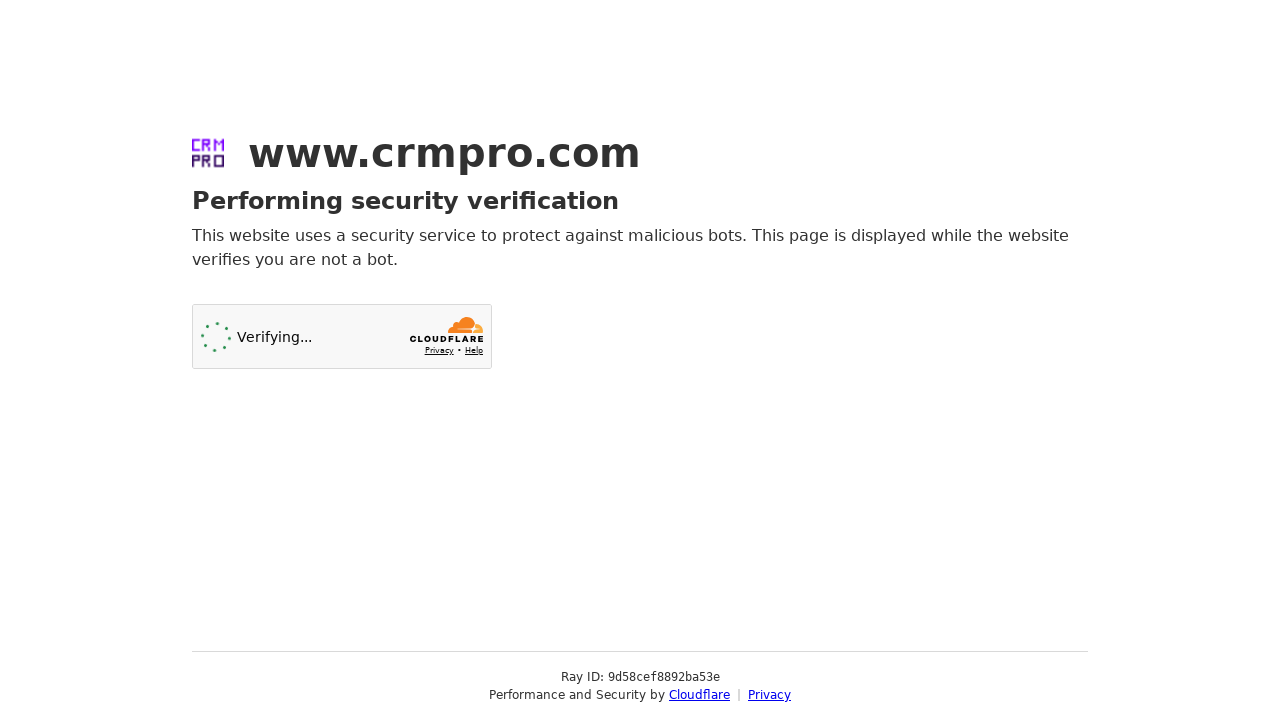

Verified page title loads correctly
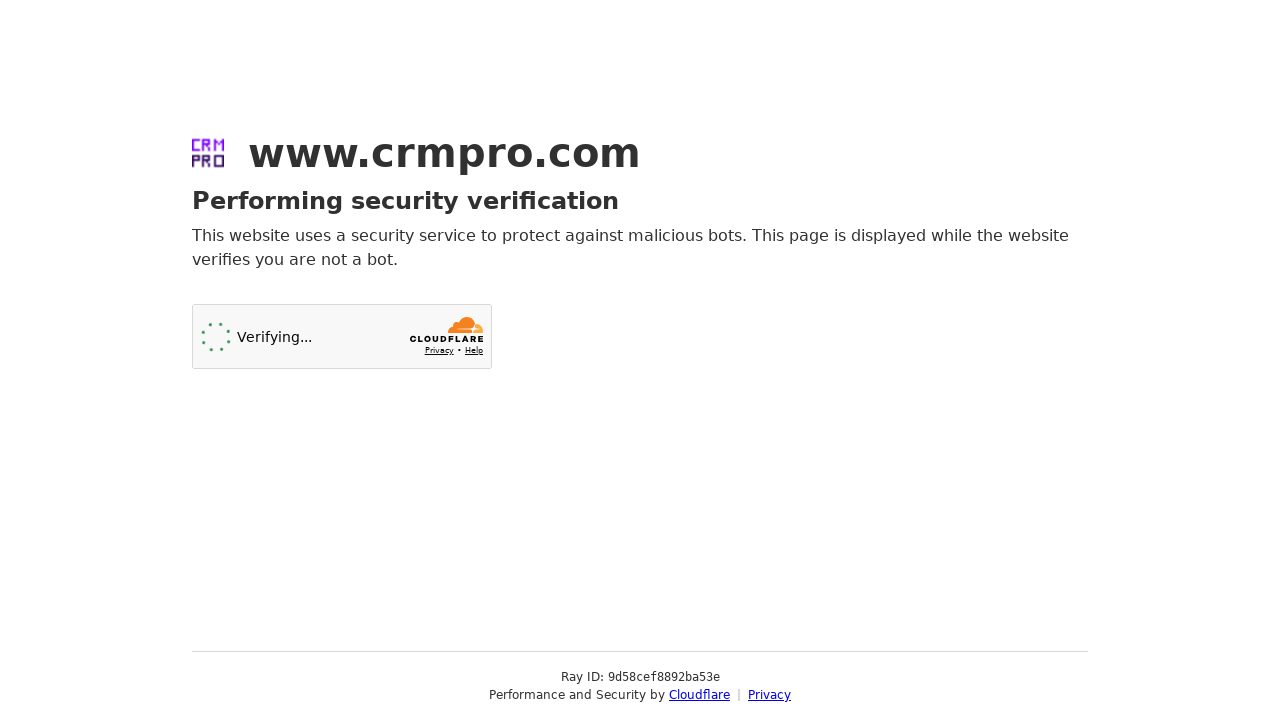

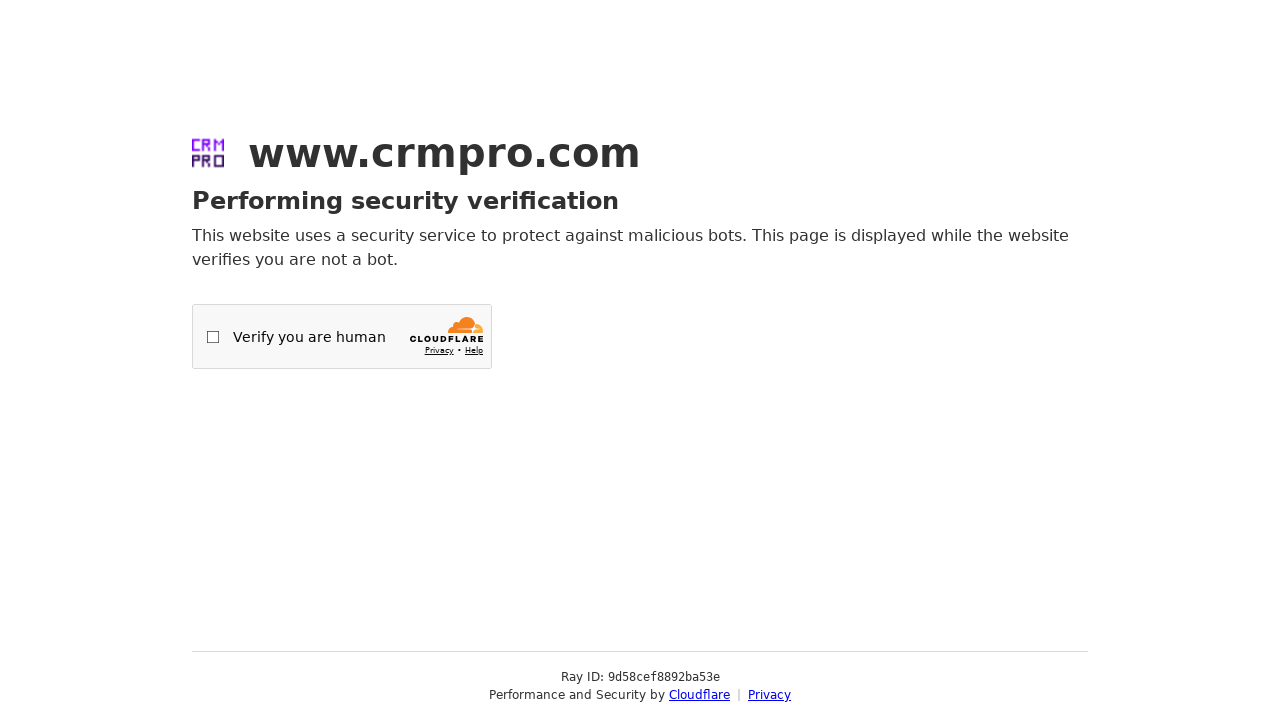